Tests finding and clicking a submit button on a simple form page hosted on GitHub Pages.

Starting URL: http://suninjuly.github.io/simple_form_find_task.html

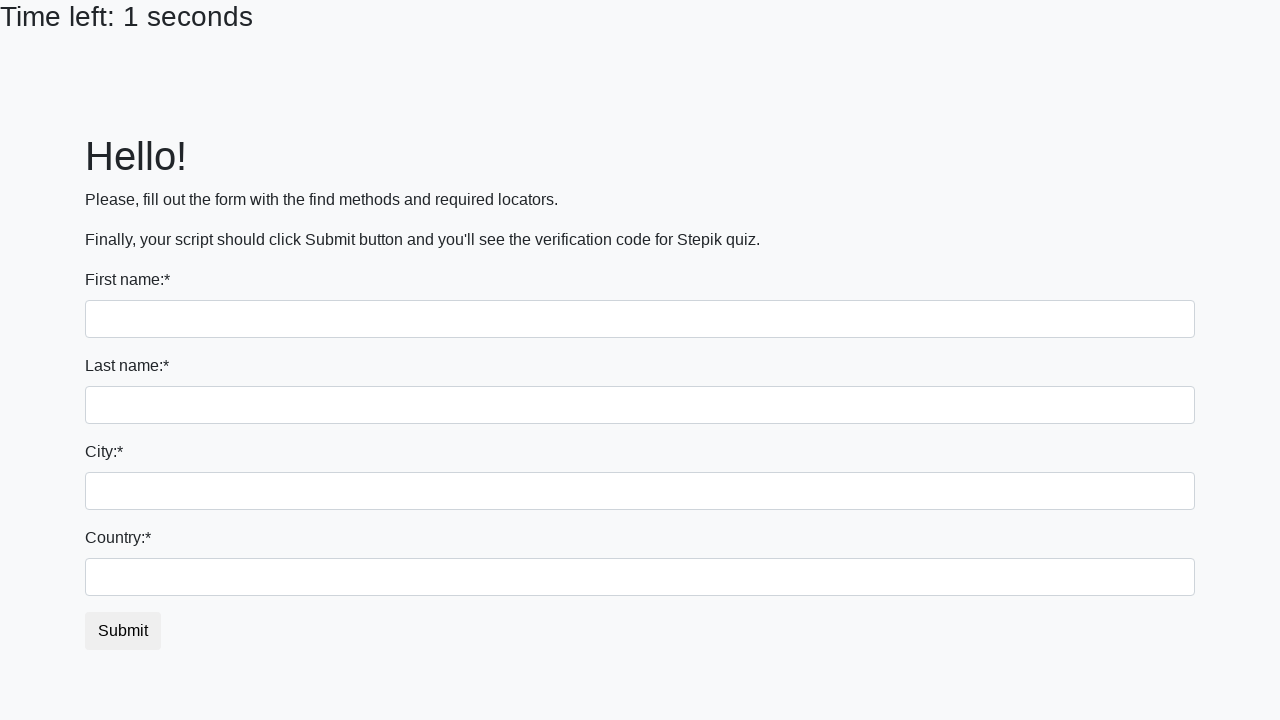

Clicked the submit button on the simple form at (123, 631) on #submit_button
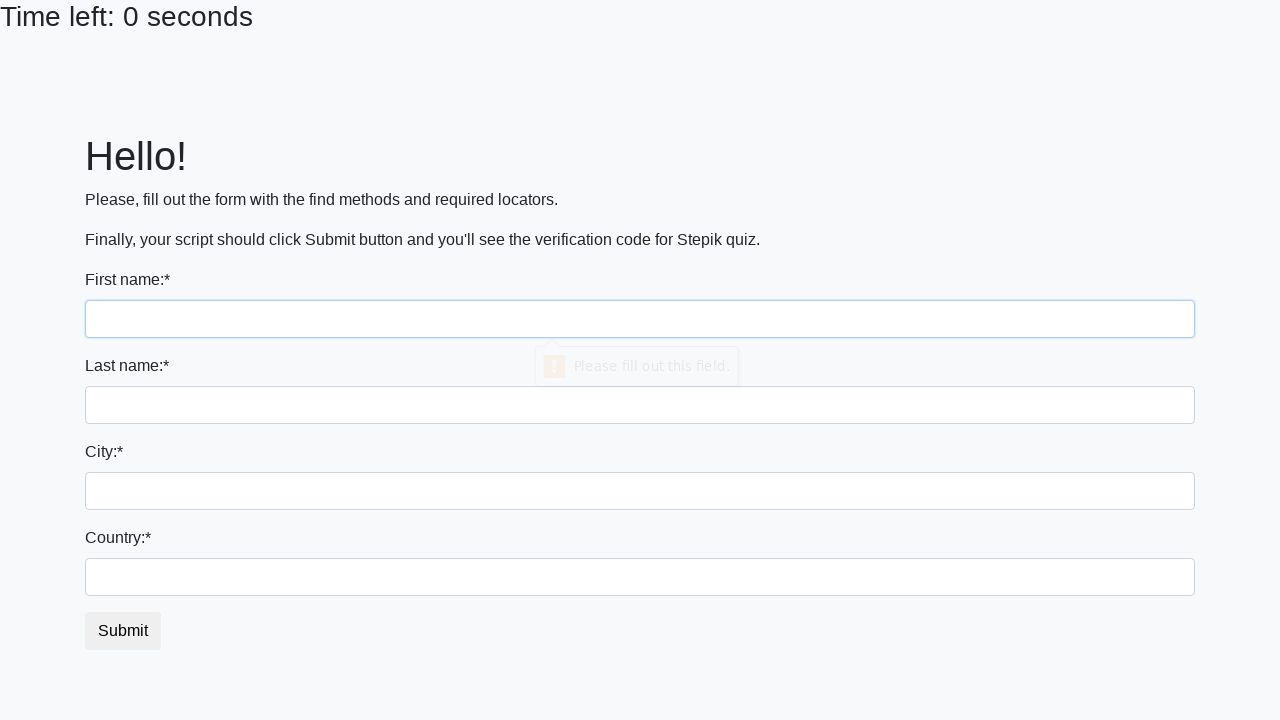

Waited 2 seconds to observe the result
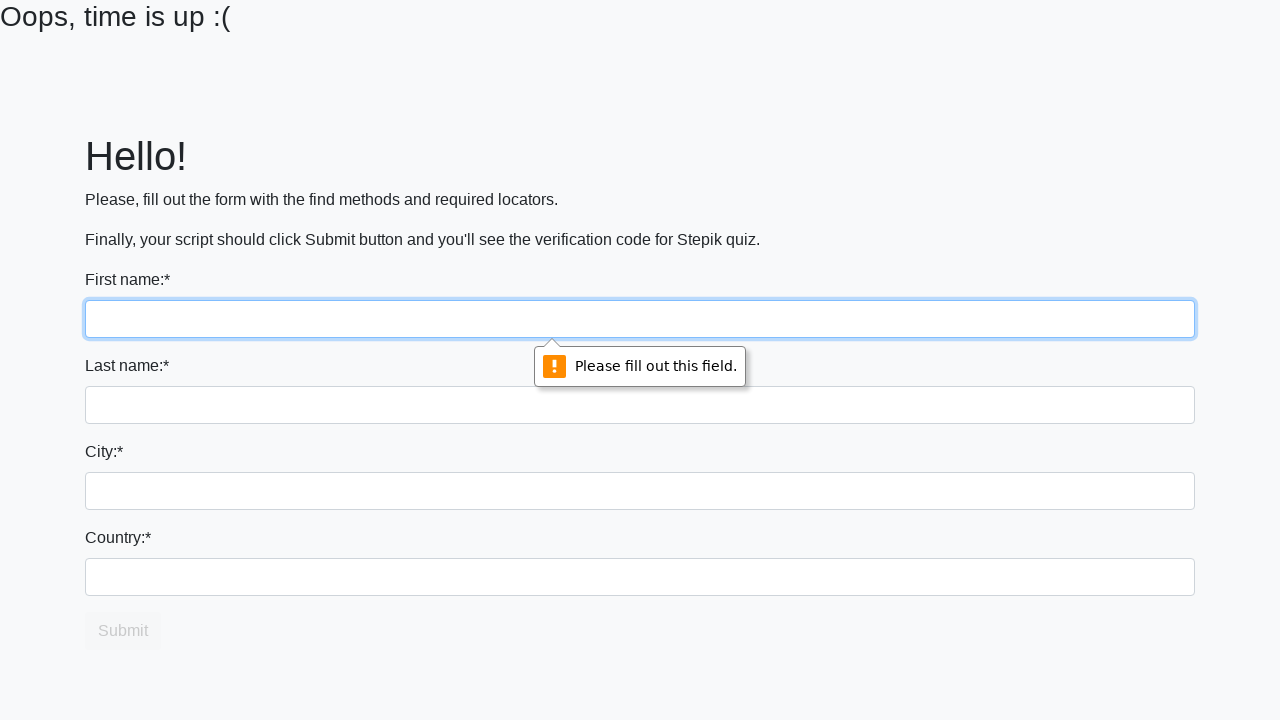

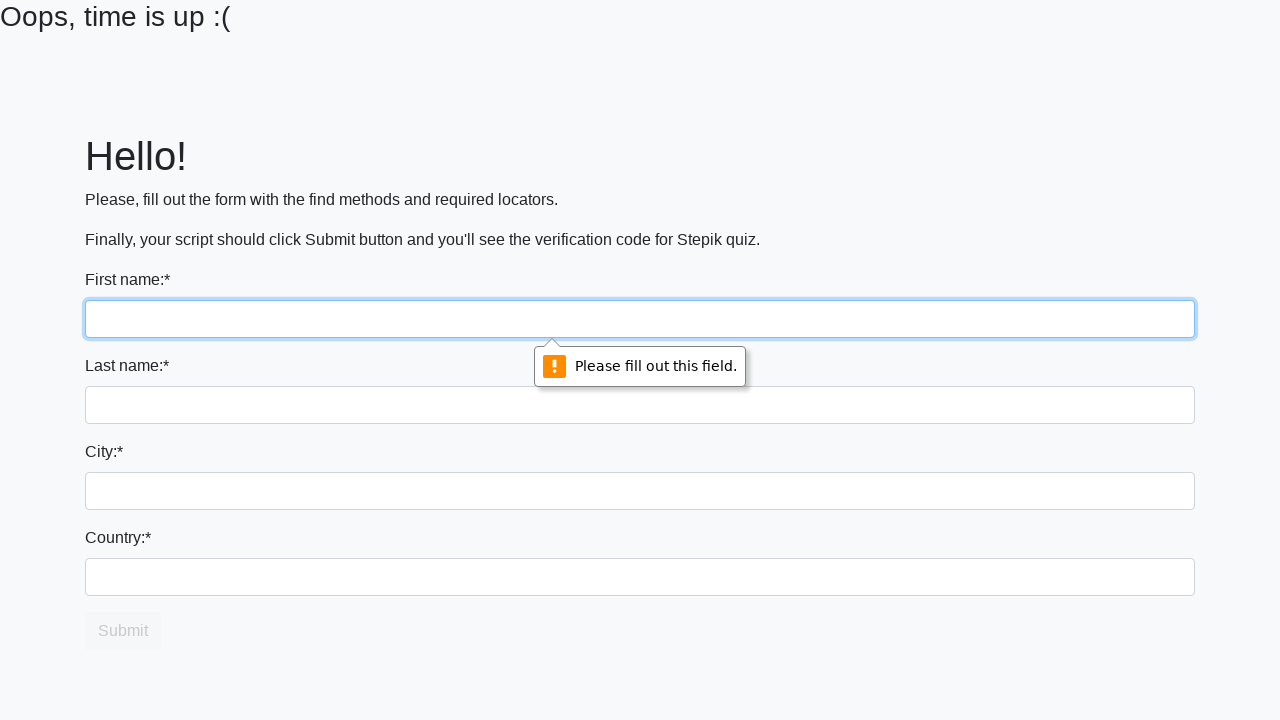